Navigates through a practice website, clicks on start practicing, opens simple form demo, enters text in a field and clicks show message button

Starting URL: http://syntaxprojects.com

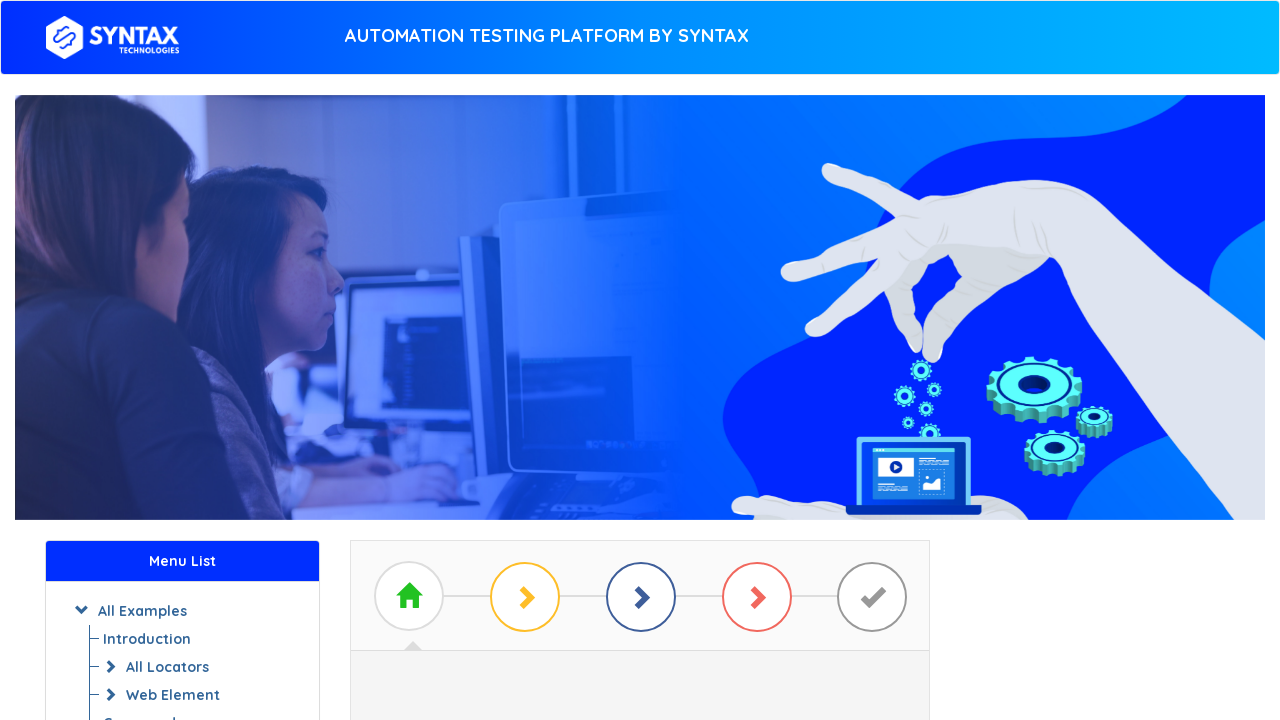

Clicked on start practicing button at (640, 372) on a#btn_basic_example
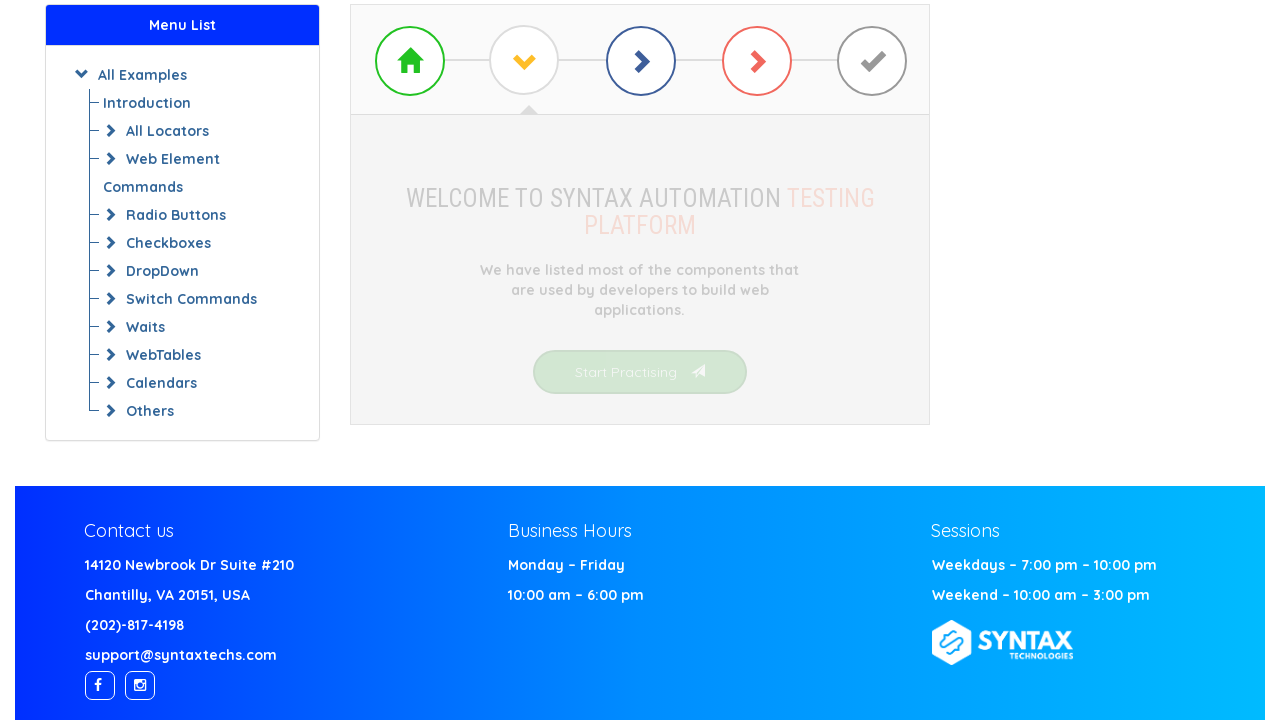

Waited for page to load
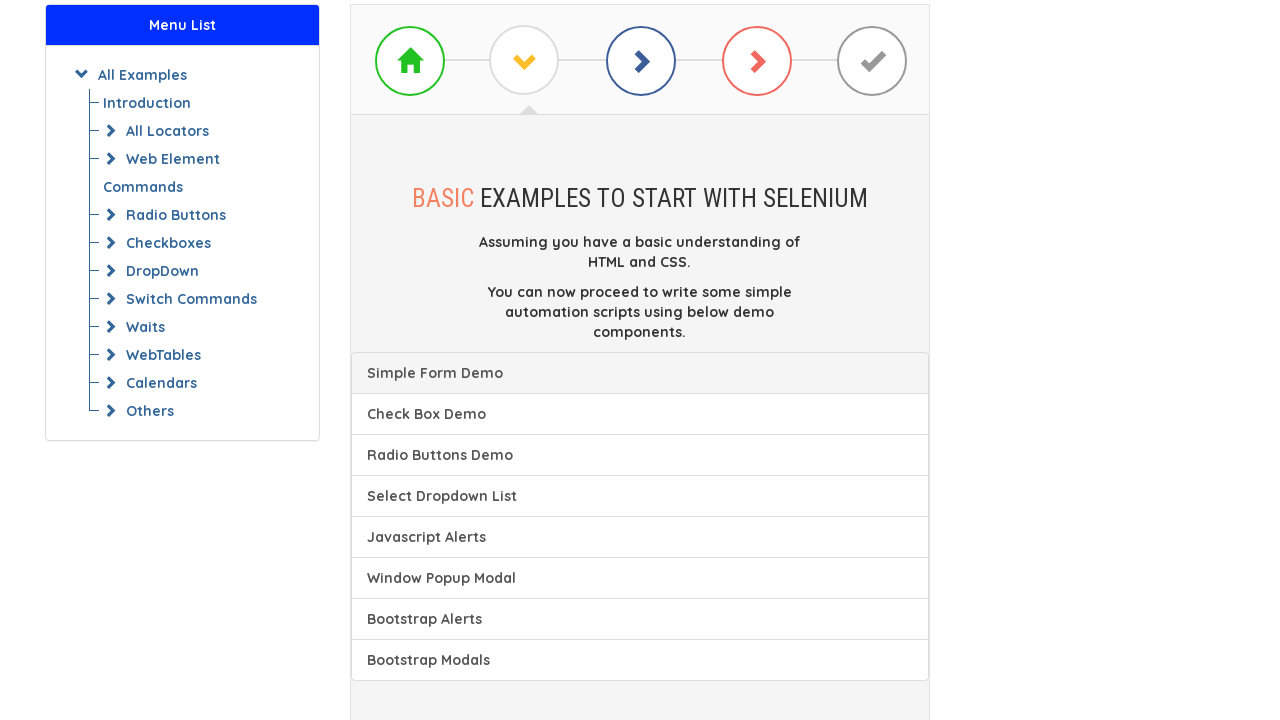

Clicked on Simple Form Demo link at (640, 373) on xpath=//a[contains(text(),'Simple Form Demo')]/parent::div//preceding-sibling::a
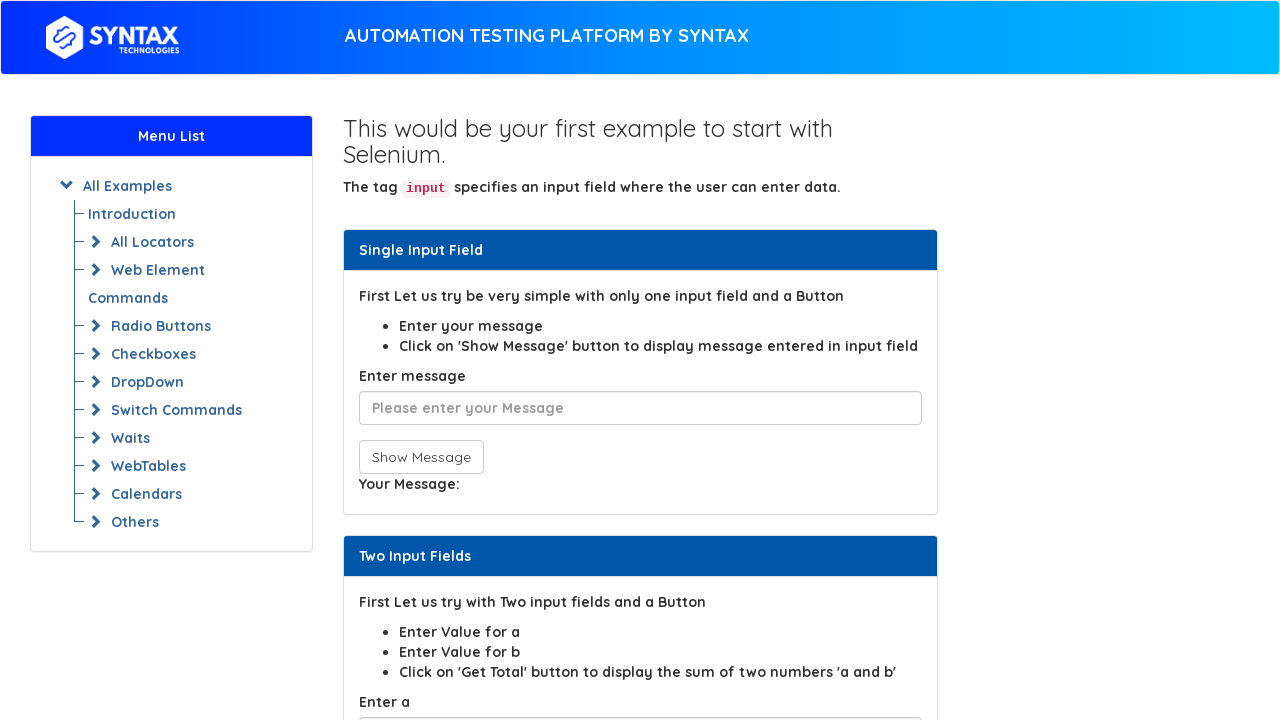

Entered 'test' in the message field on input#user-message
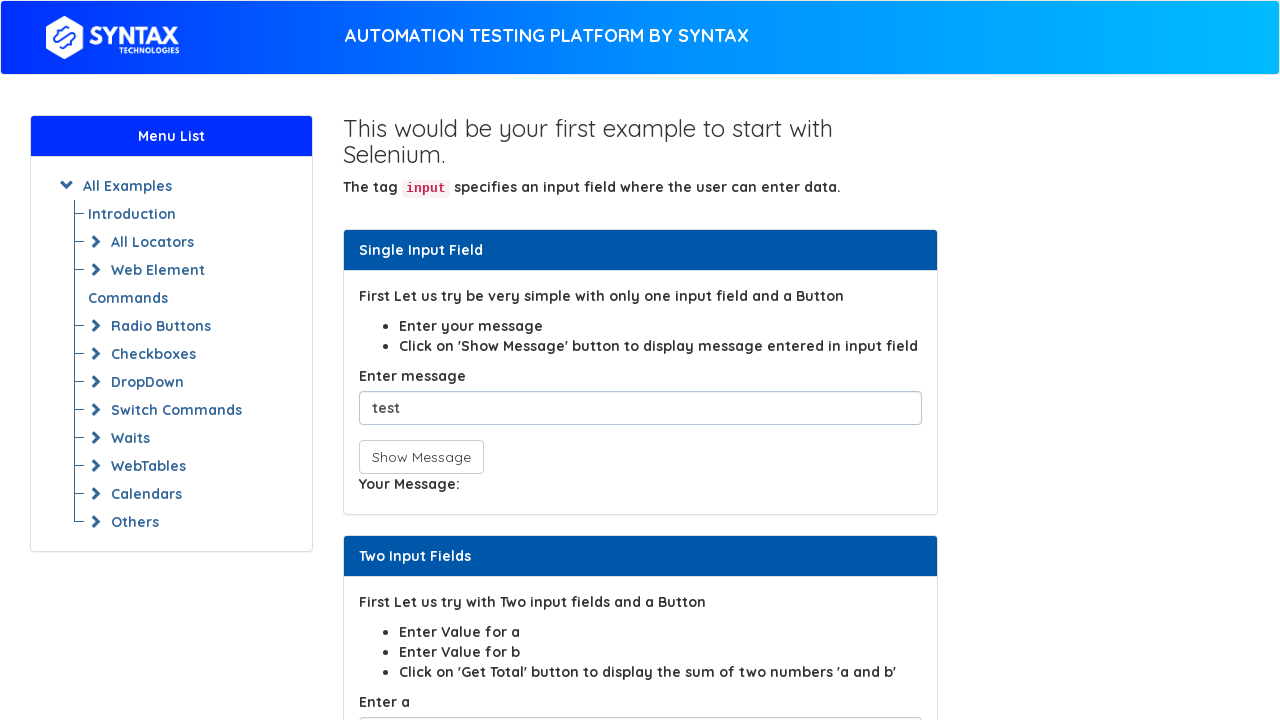

Clicked on Show Message button at (421, 457) on xpath=//button[contains(@onclick,'showInput')]
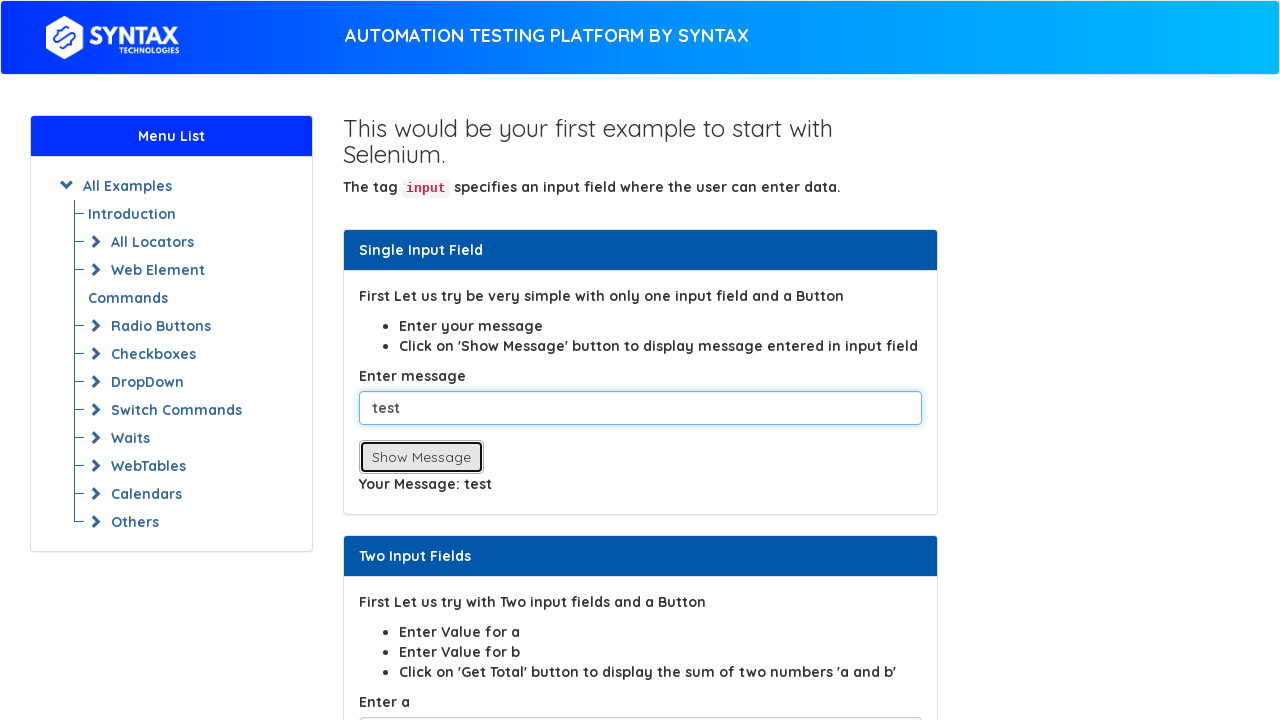

Waited to see the result message
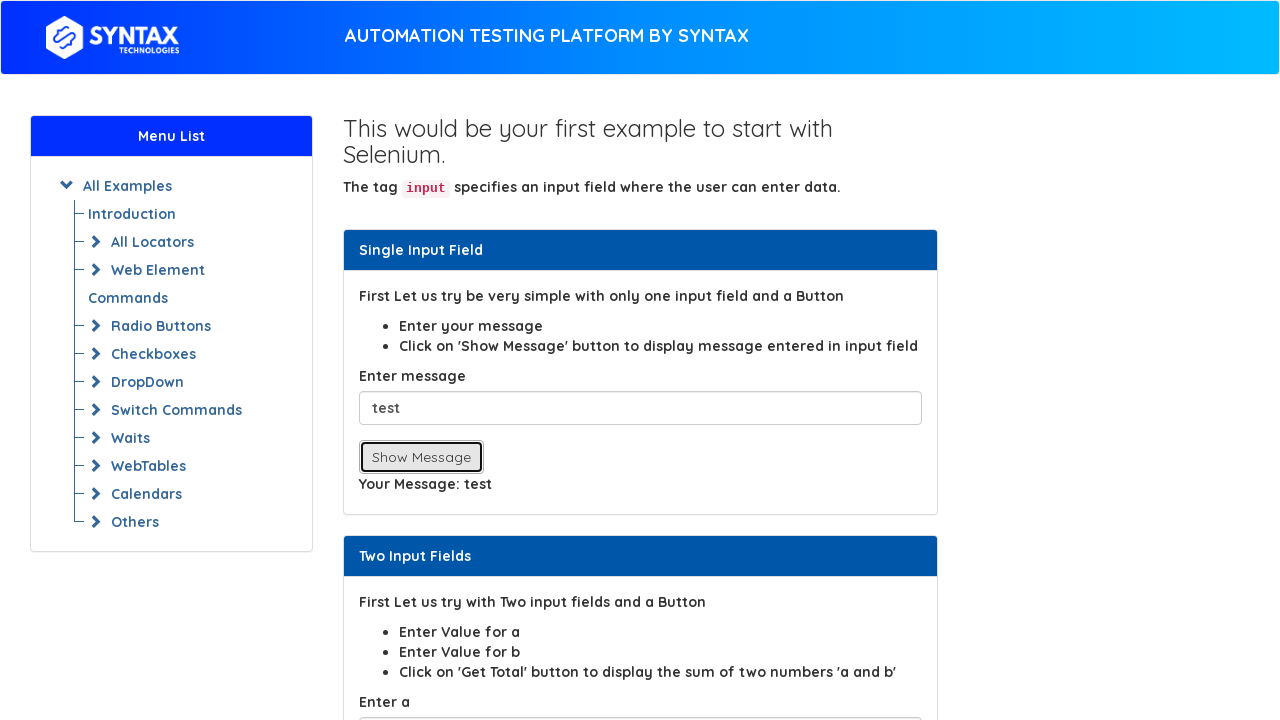

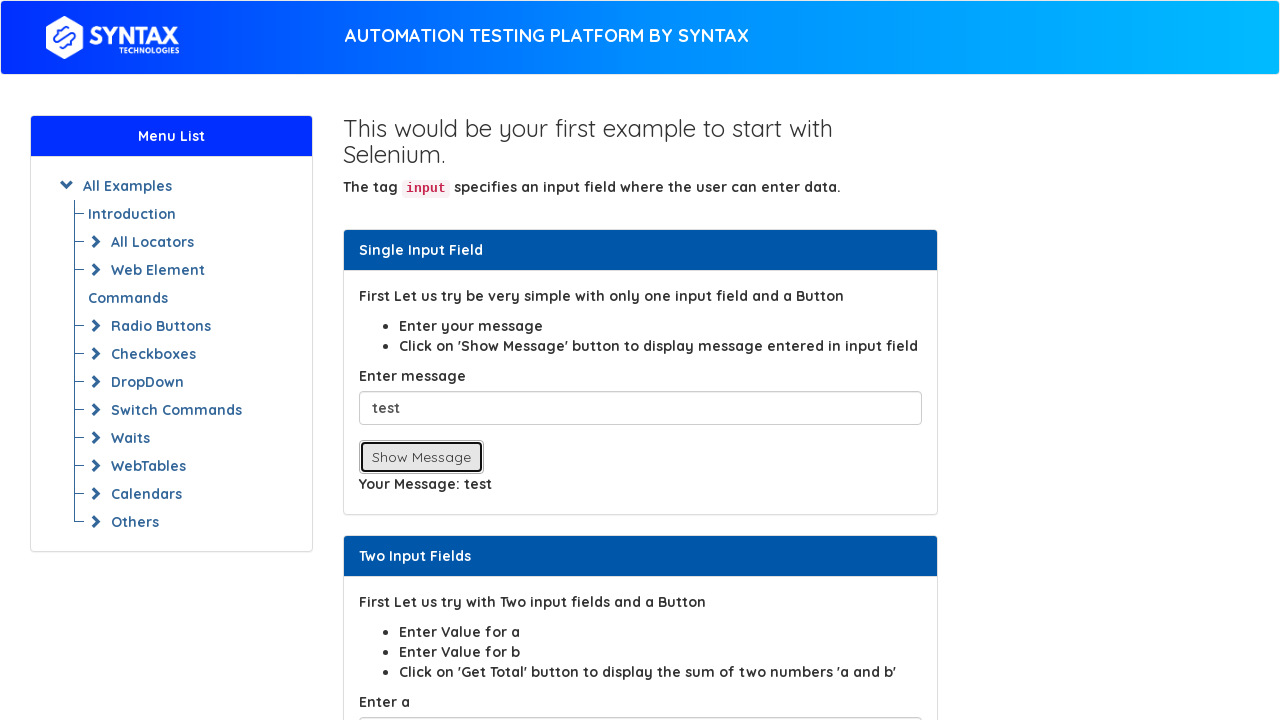